Tests login form behavior with a locked out user account, verifying the appropriate locked out error message is displayed

Starting URL: https://www.saucedemo.com/

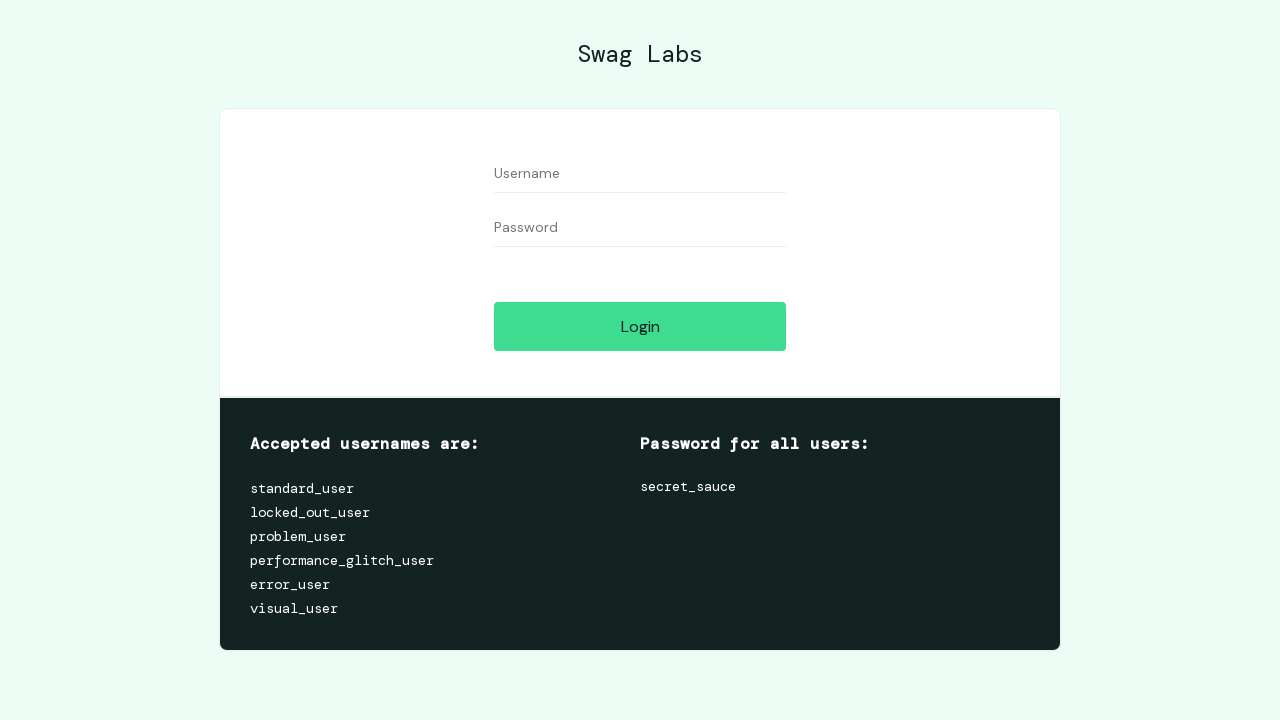

Filled username field with 'locked_out_user' on #user-name
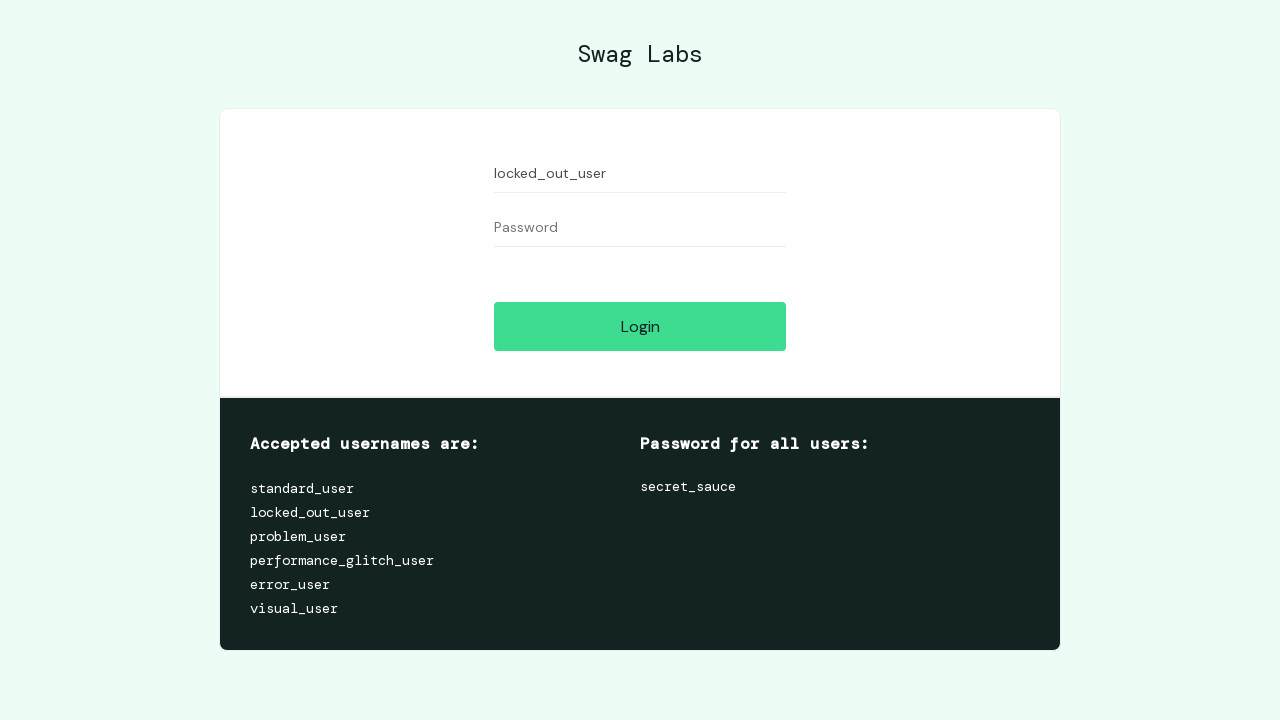

Filled password field with 'secret_sauce' on input[name='password']
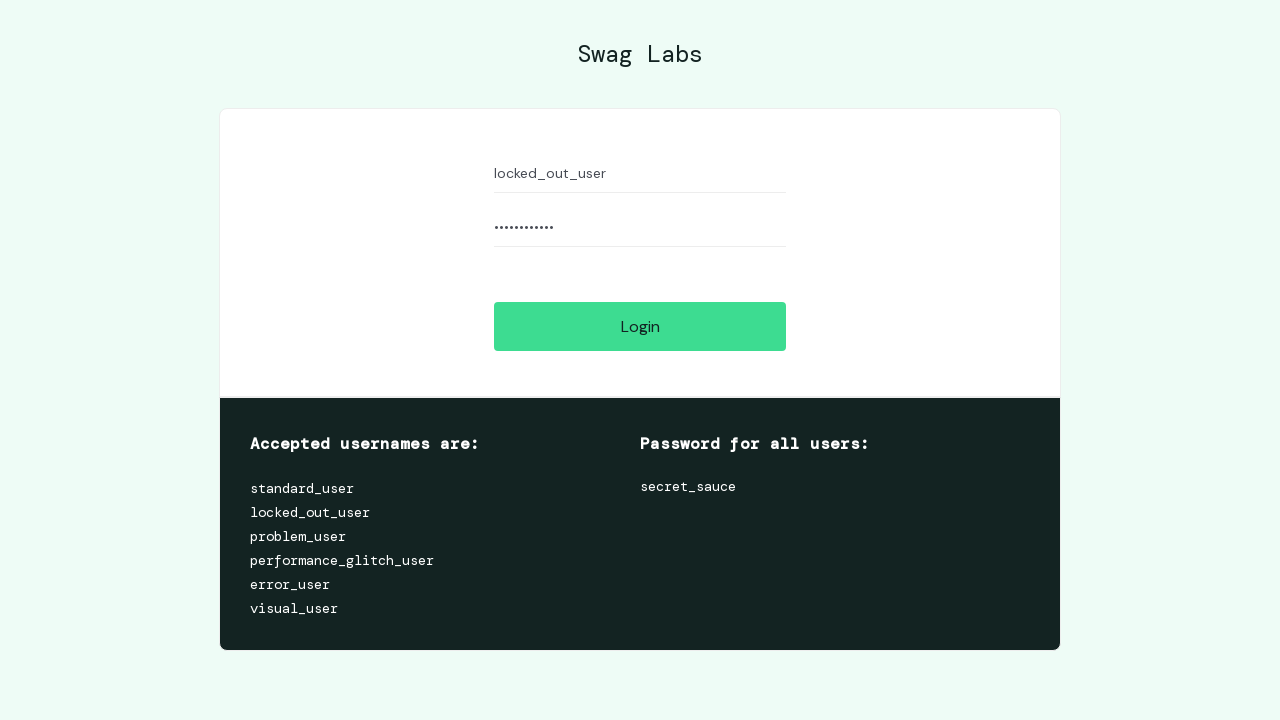

Clicked login button at (640, 326) on #login-button
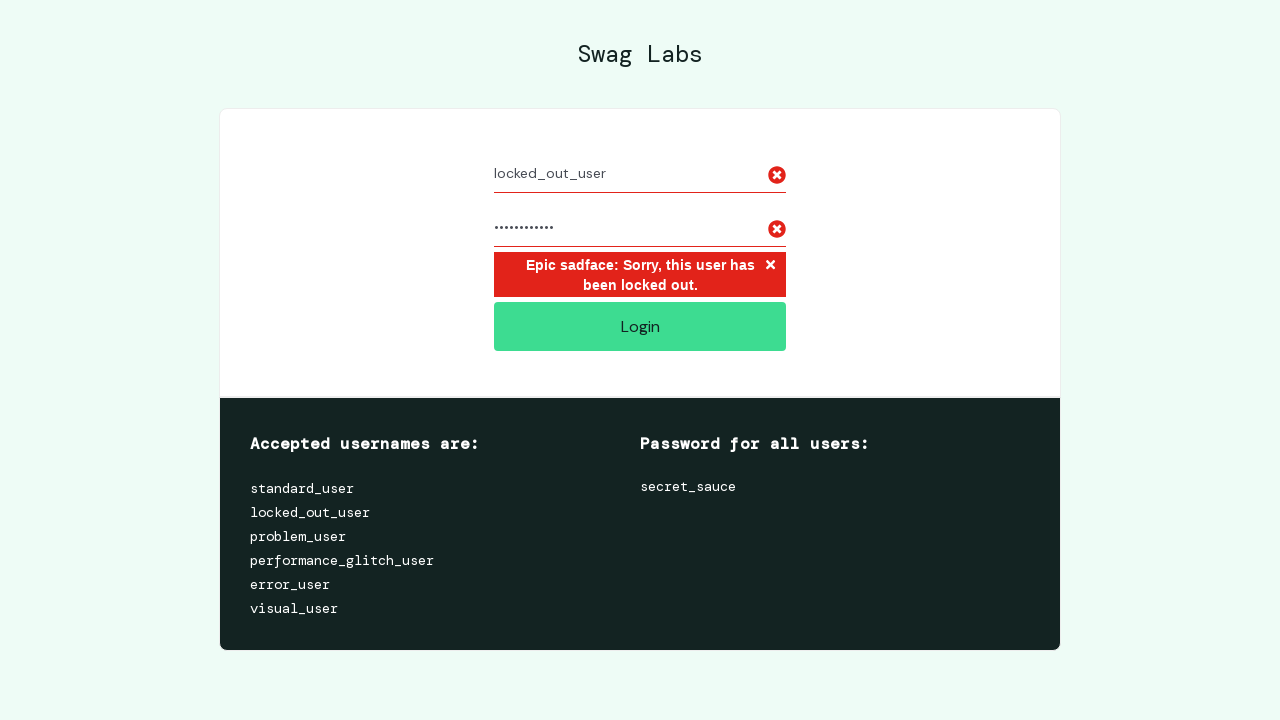

Locked out error message appeared
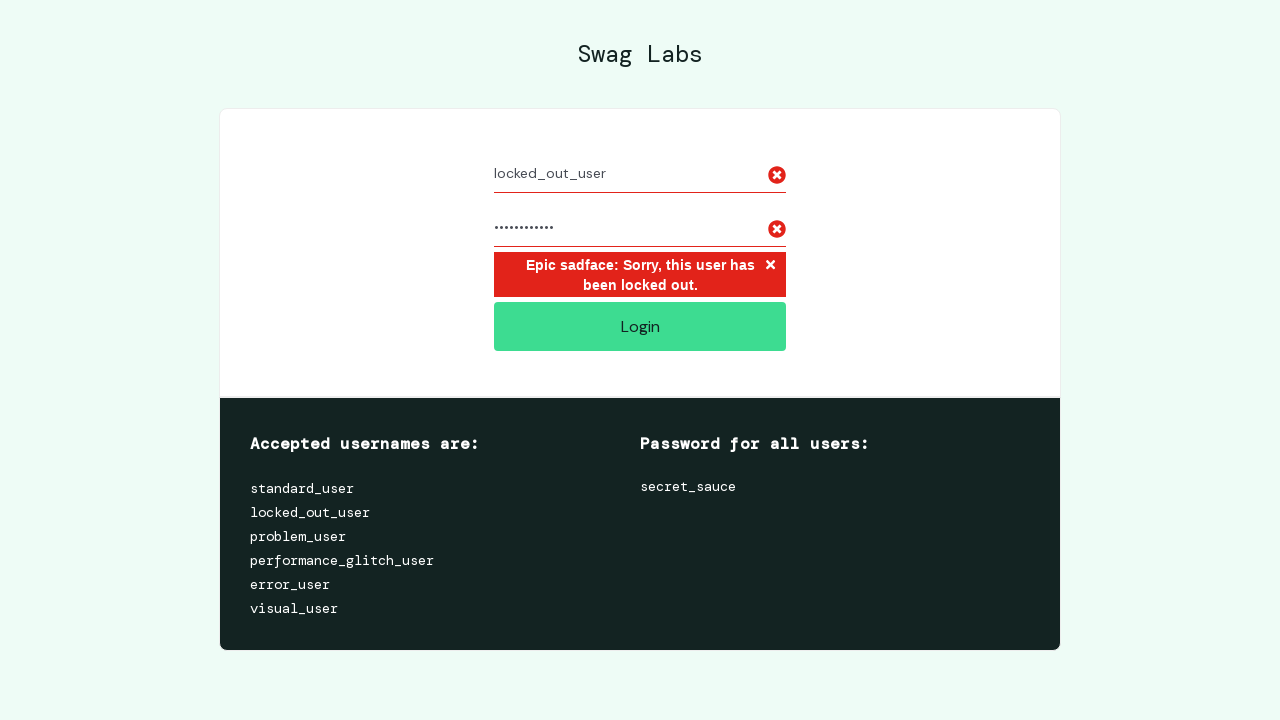

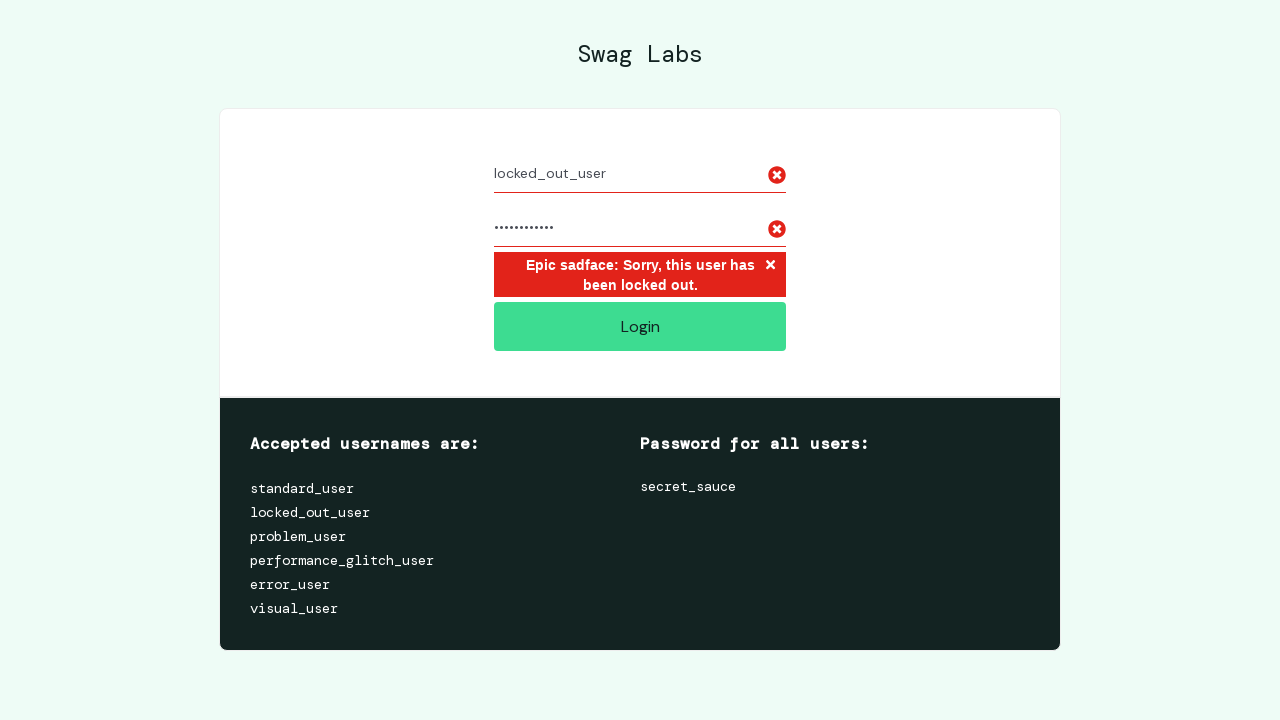